Tests date picker functionality by selecting a specific date using dropdown menus for month and year, then clicking on the desired day

Starting URL: https://demoqa.com/date-picker

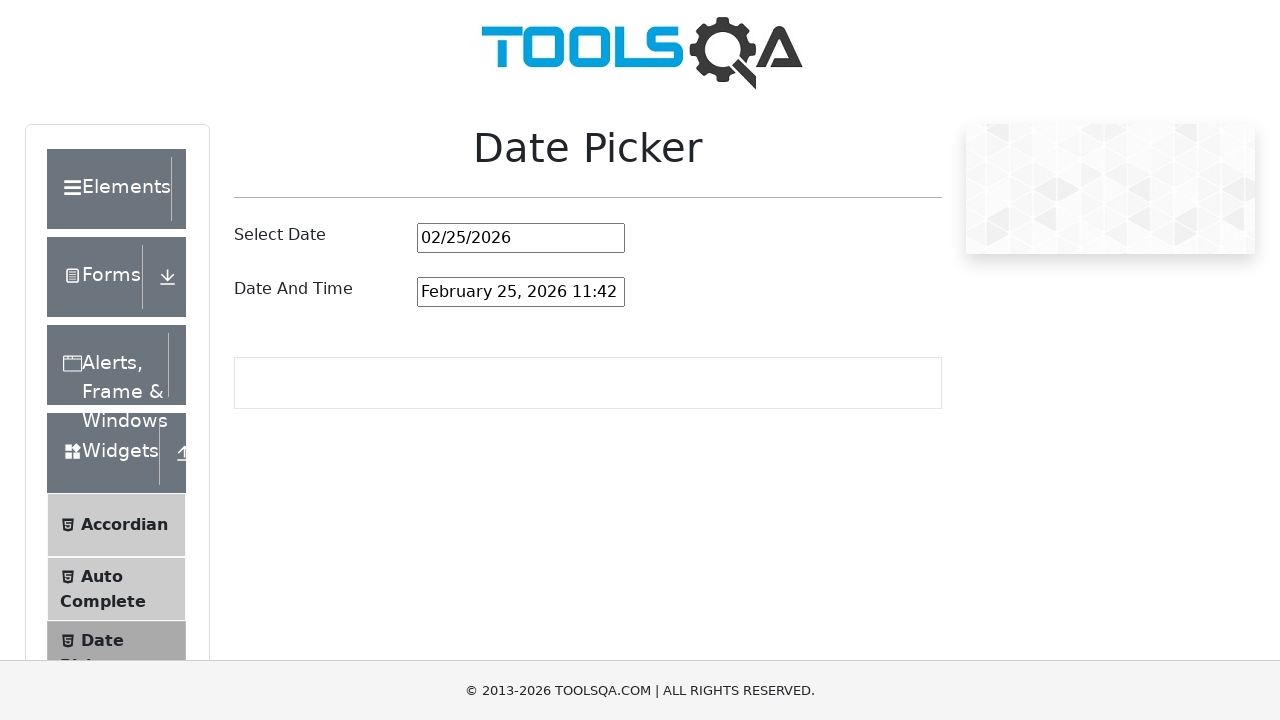

Clicked on date picker input to open calendar at (521, 238) on #datePickerMonthYearInput
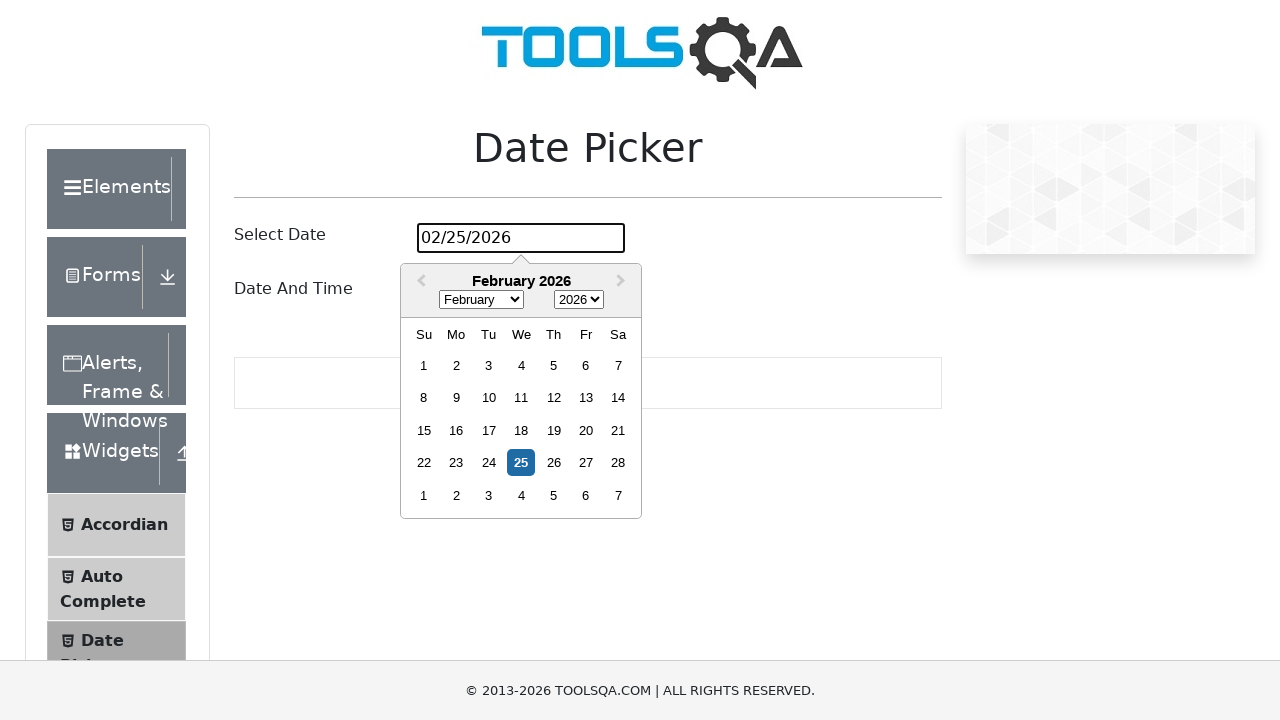

Selected December from month dropdown on xpath=//select[@class='react-datepicker__month-select']
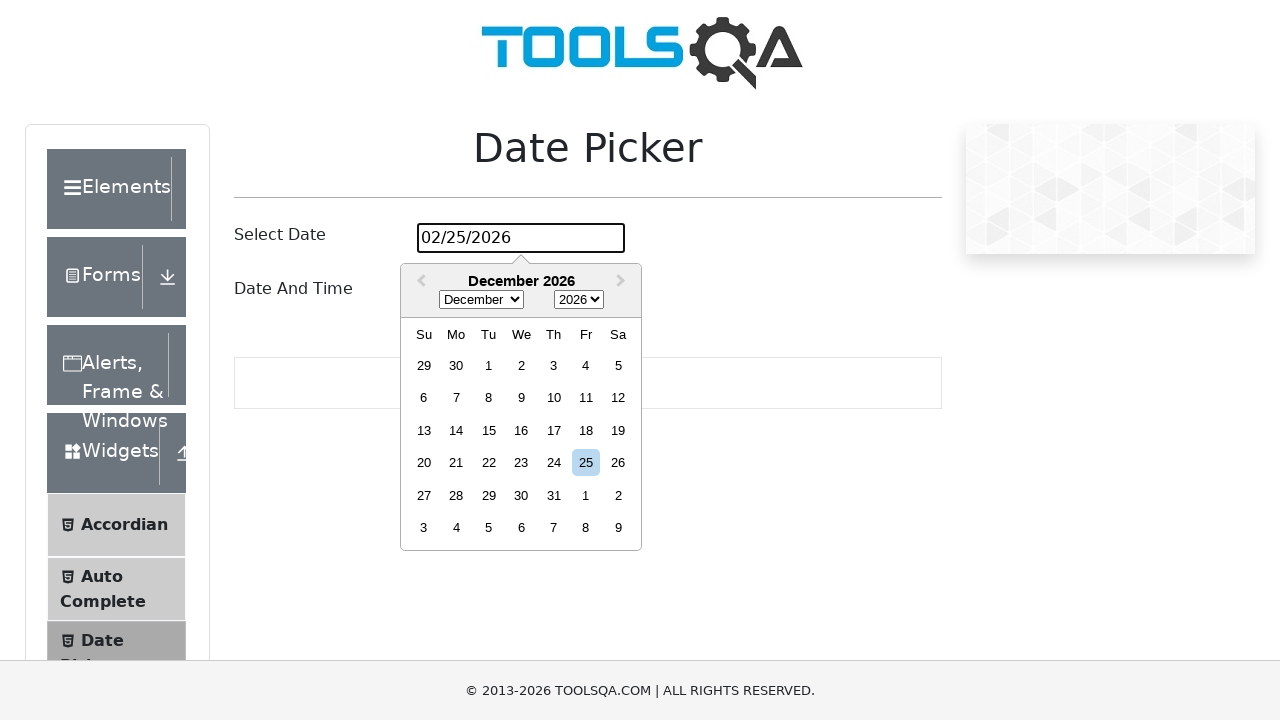

Selected 2023 from year dropdown on xpath=//select[@class='react-datepicker__year-select']
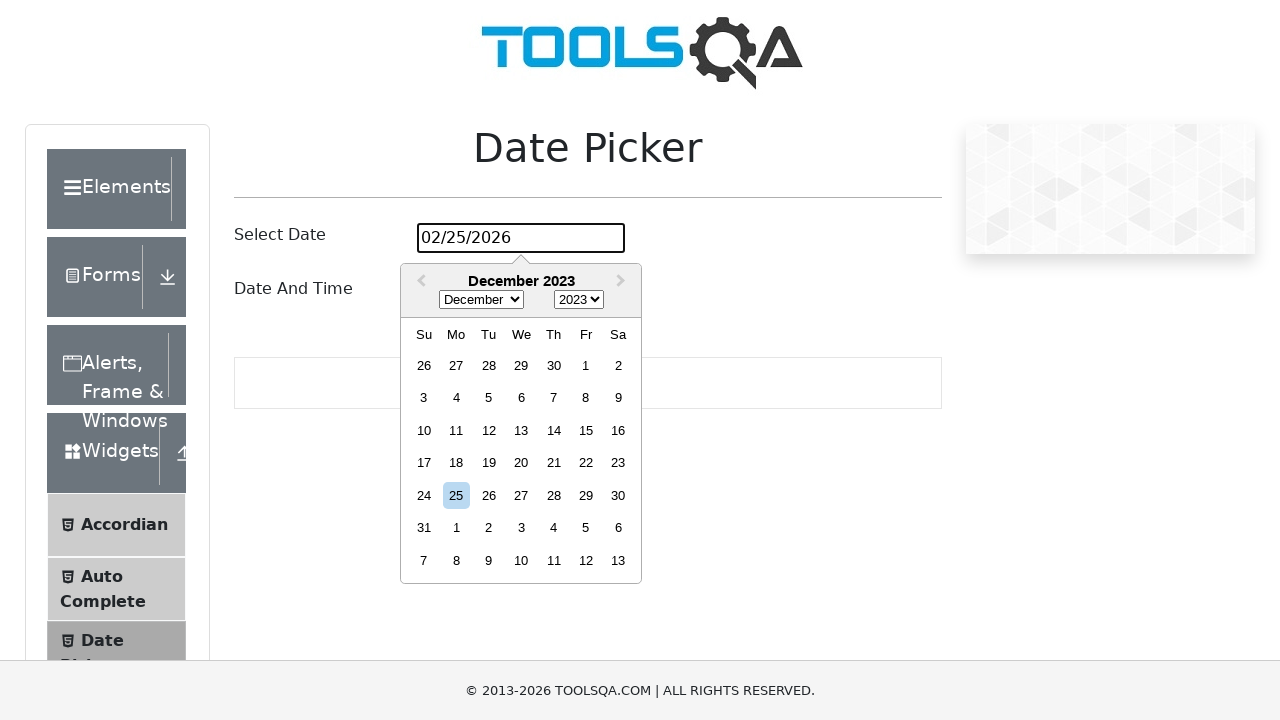

Clicked on day 19 to select the date at (489, 463) on xpath=//div[@class='react-datepicker__week']//div >> nth=23
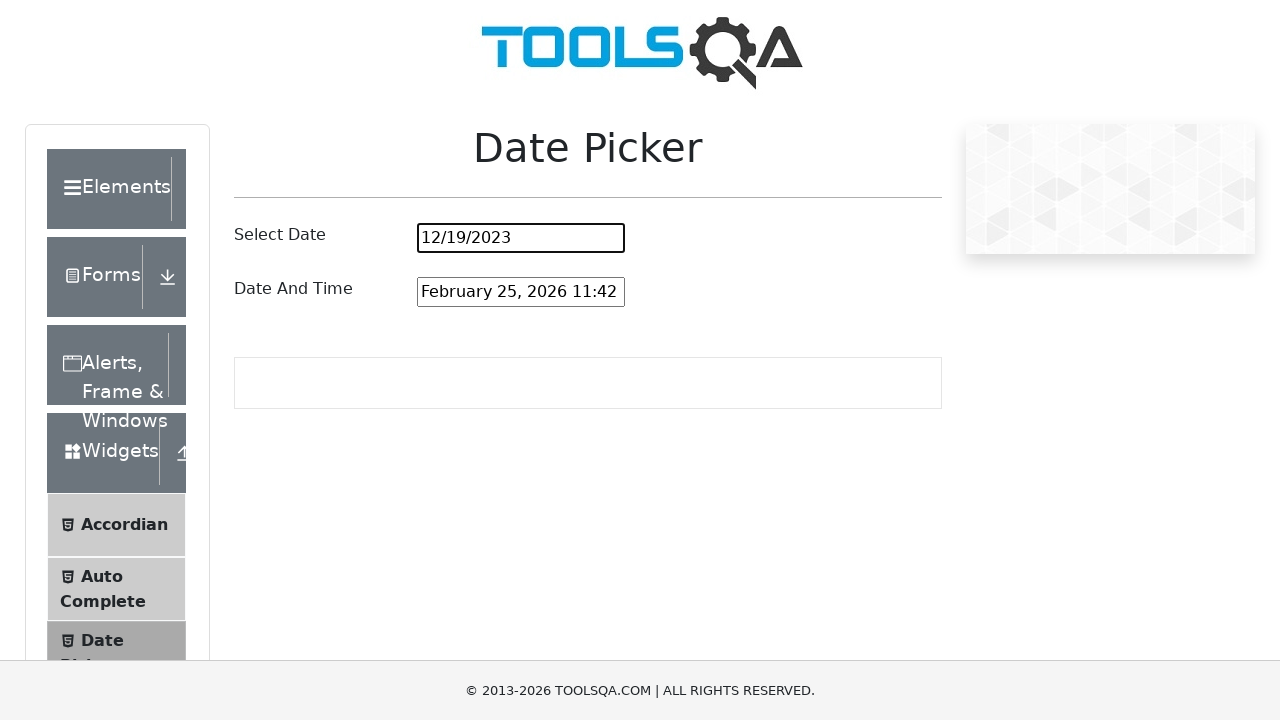

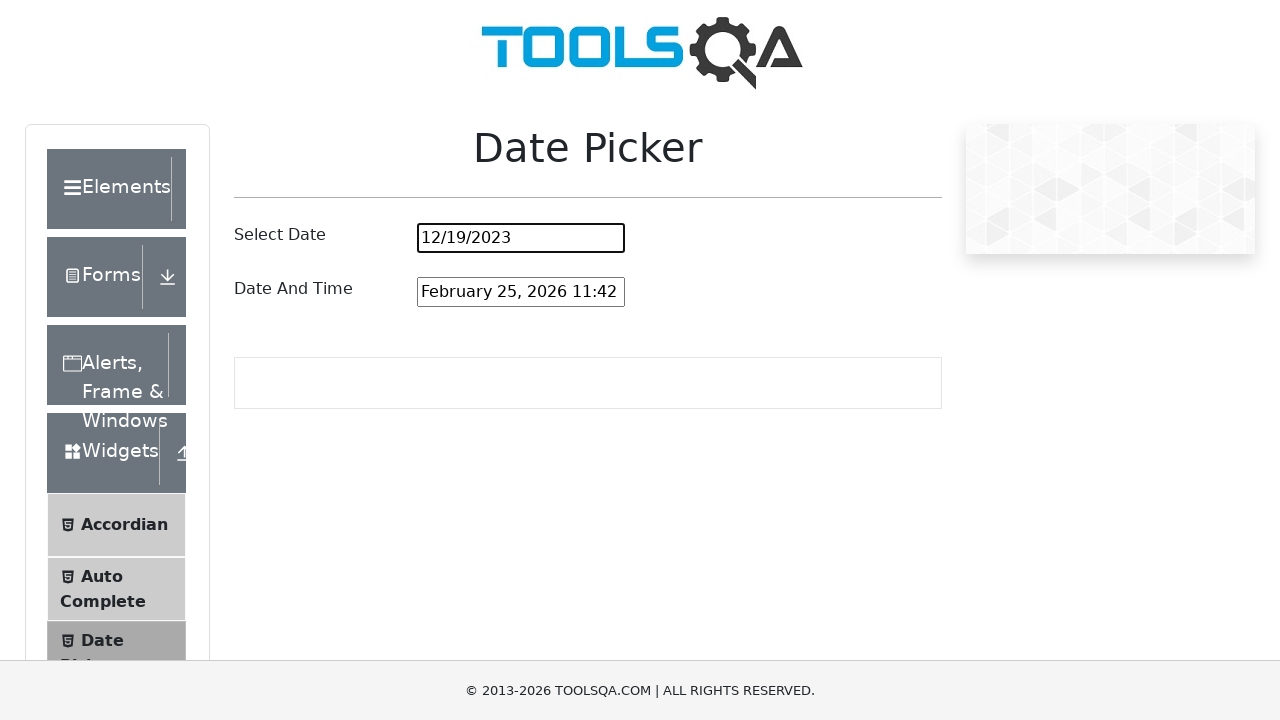